Tests JavaScript alert popup handling by clicking a button inside an iframe and accepting the alert dialog

Starting URL: https://www.w3schools.com/jsref/tryit.asp?filename=tryjsref_alert

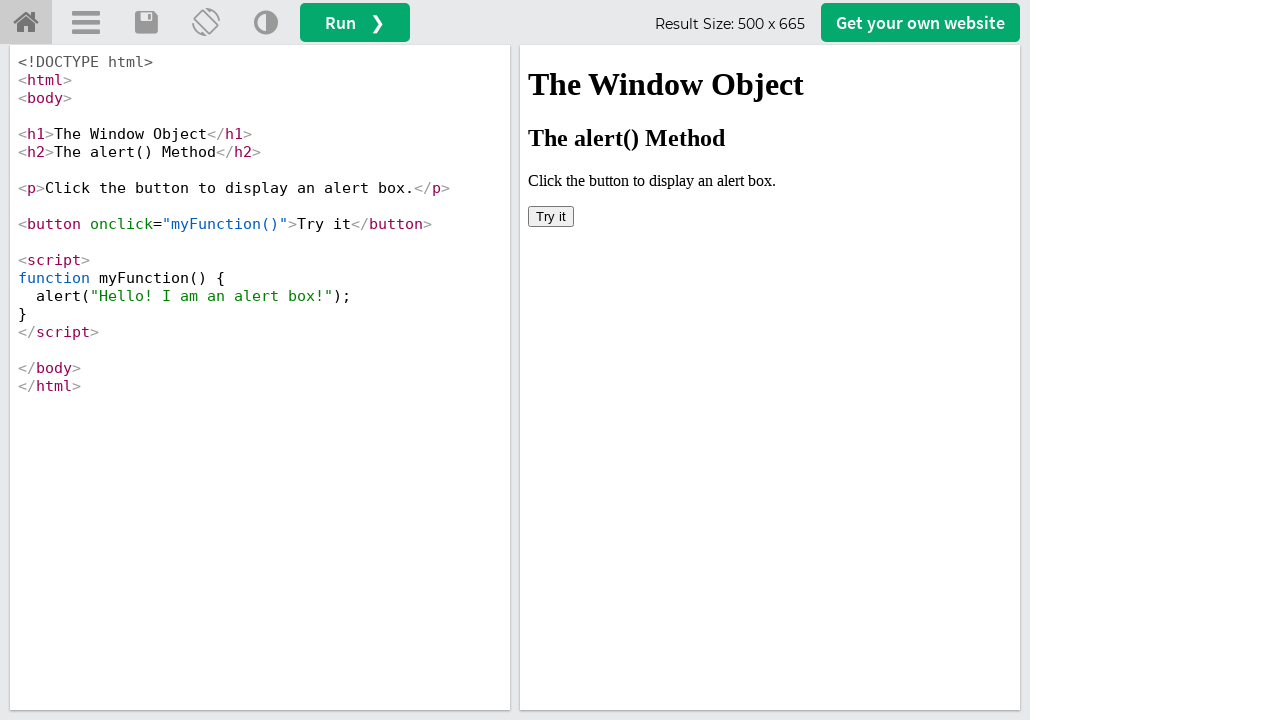

Clicked run button to load the example at (355, 22) on button#runbtn
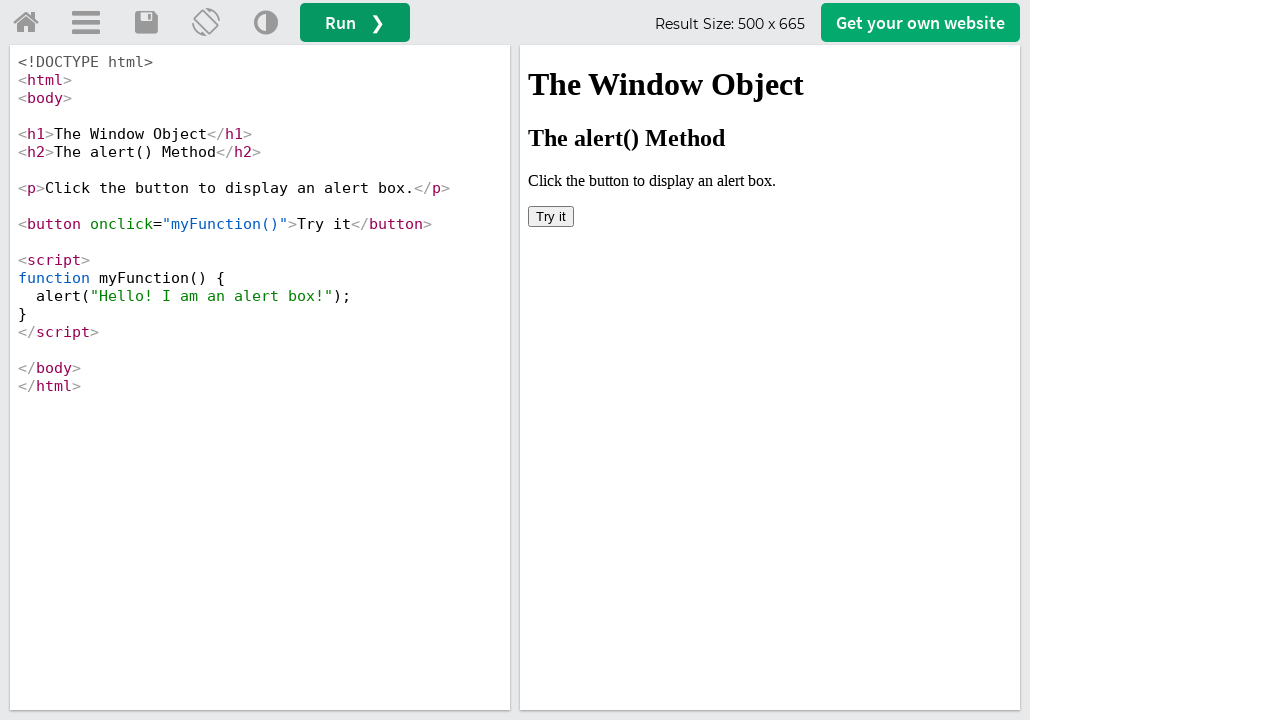

Located the iframe containing the example code
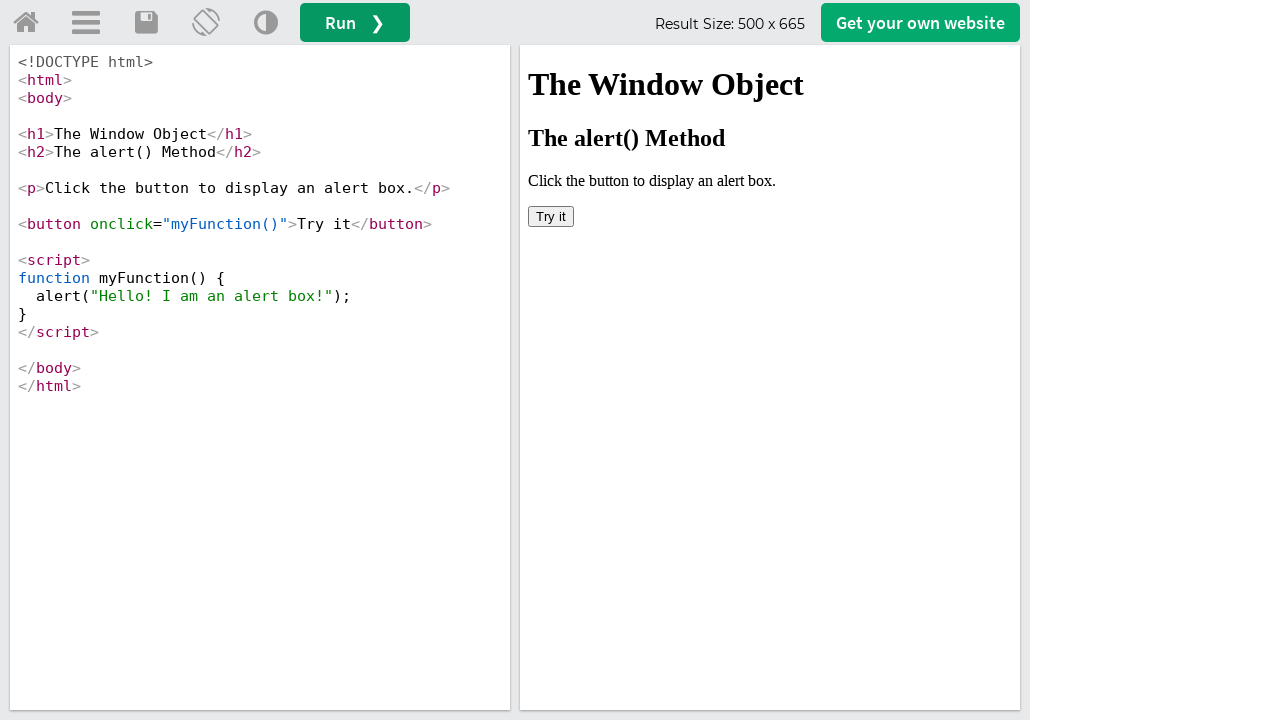

Clicked 'Try it' button inside the iframe at (551, 216) on #iframeResult >> internal:control=enter-frame >> button:has-text('Try it')
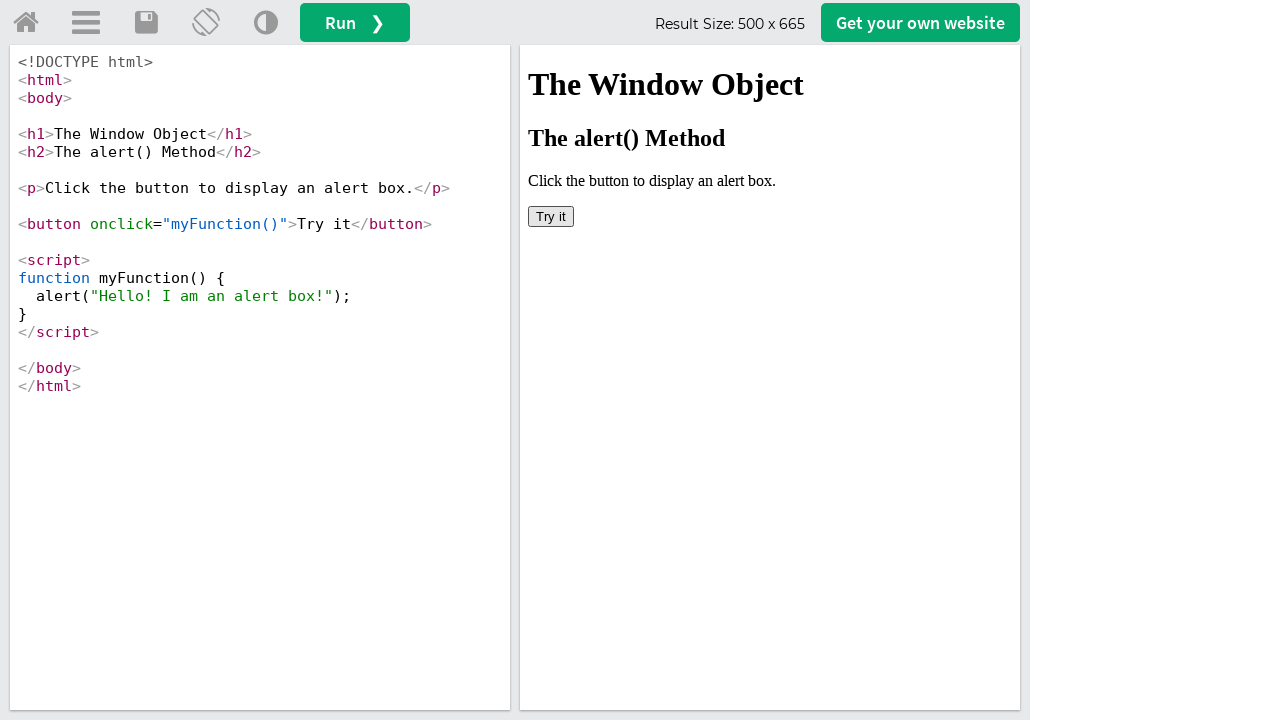

Set up alert dialog handler to automatically accept alerts
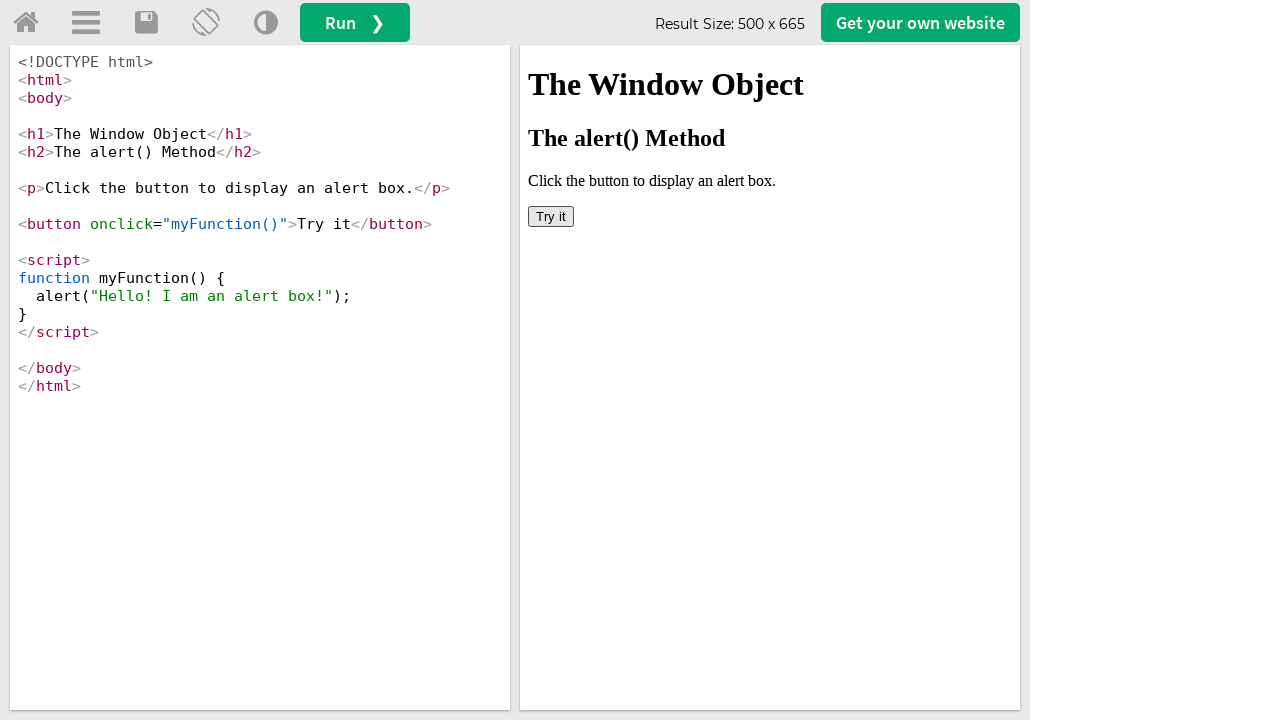

Clicked 'Try it' button again to trigger alert with handler active at (551, 216) on #iframeResult >> internal:control=enter-frame >> button:has-text('Try it')
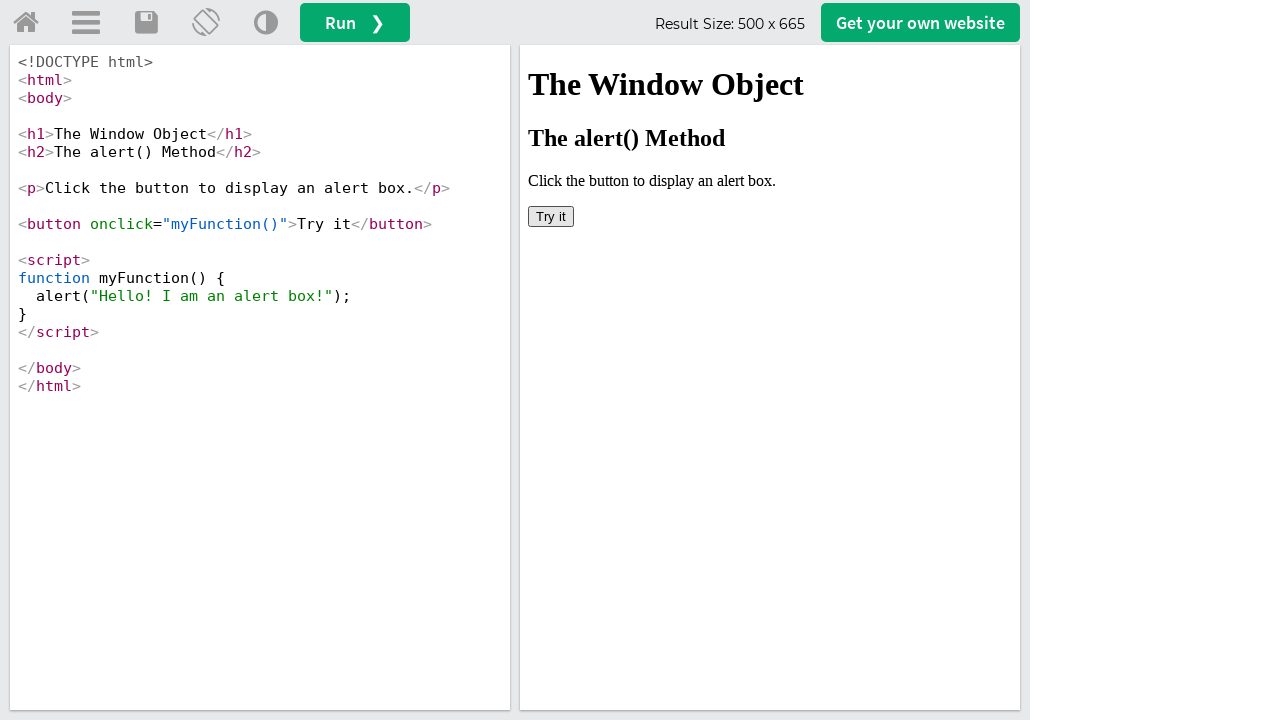

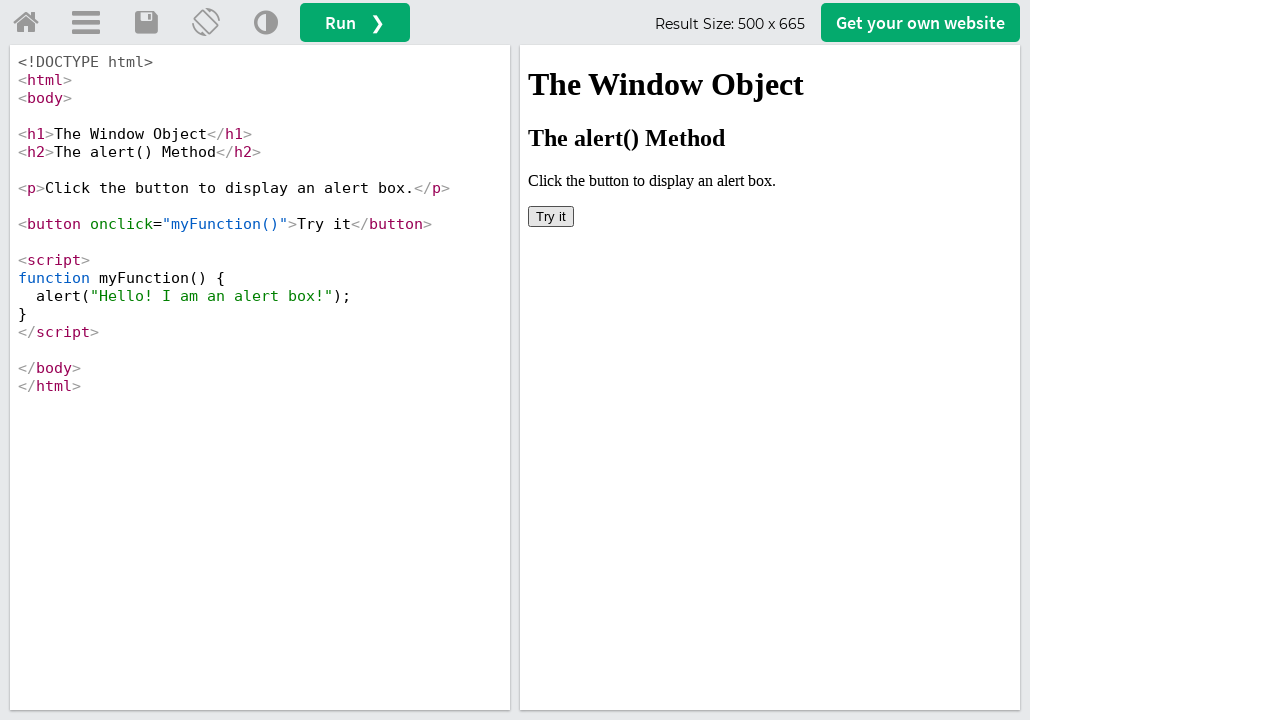